Navigates to a simple form page and clicks the submit button to test basic form submission functionality

Starting URL: http://suninjuly.github.io/simple_form_find_task.html

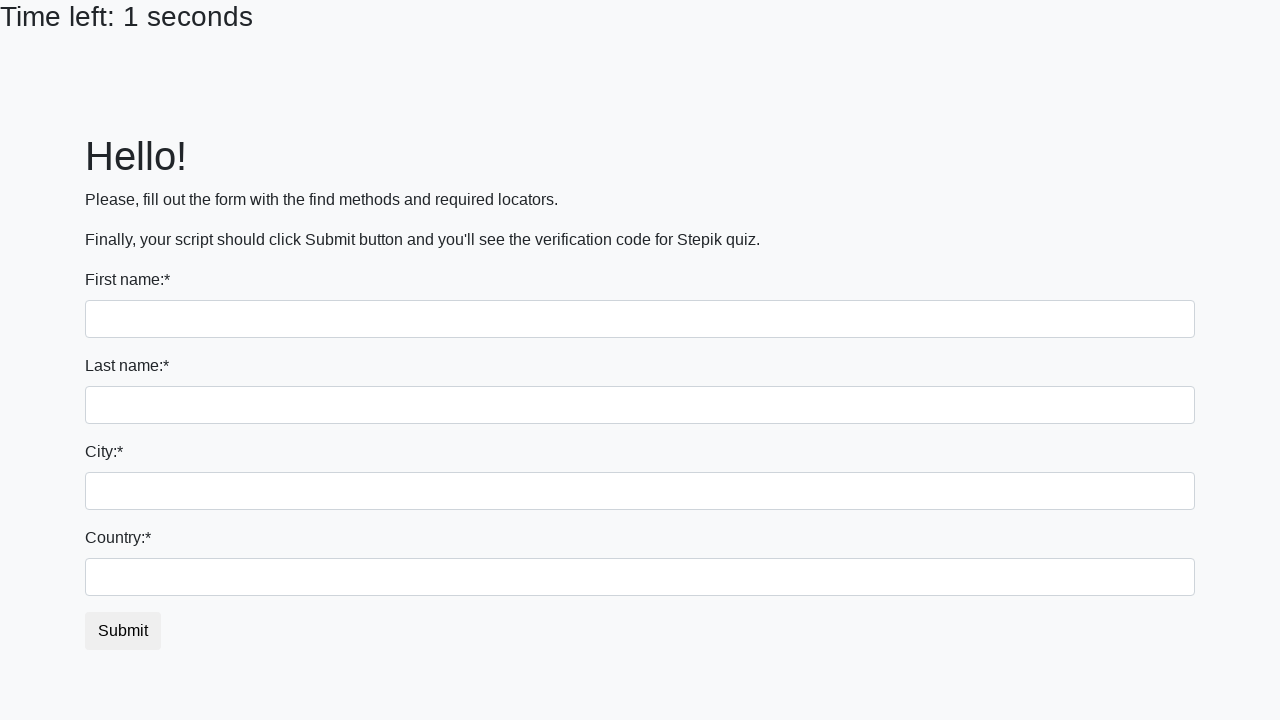

Clicked the submit button to test basic form submission at (123, 631) on #submit_button
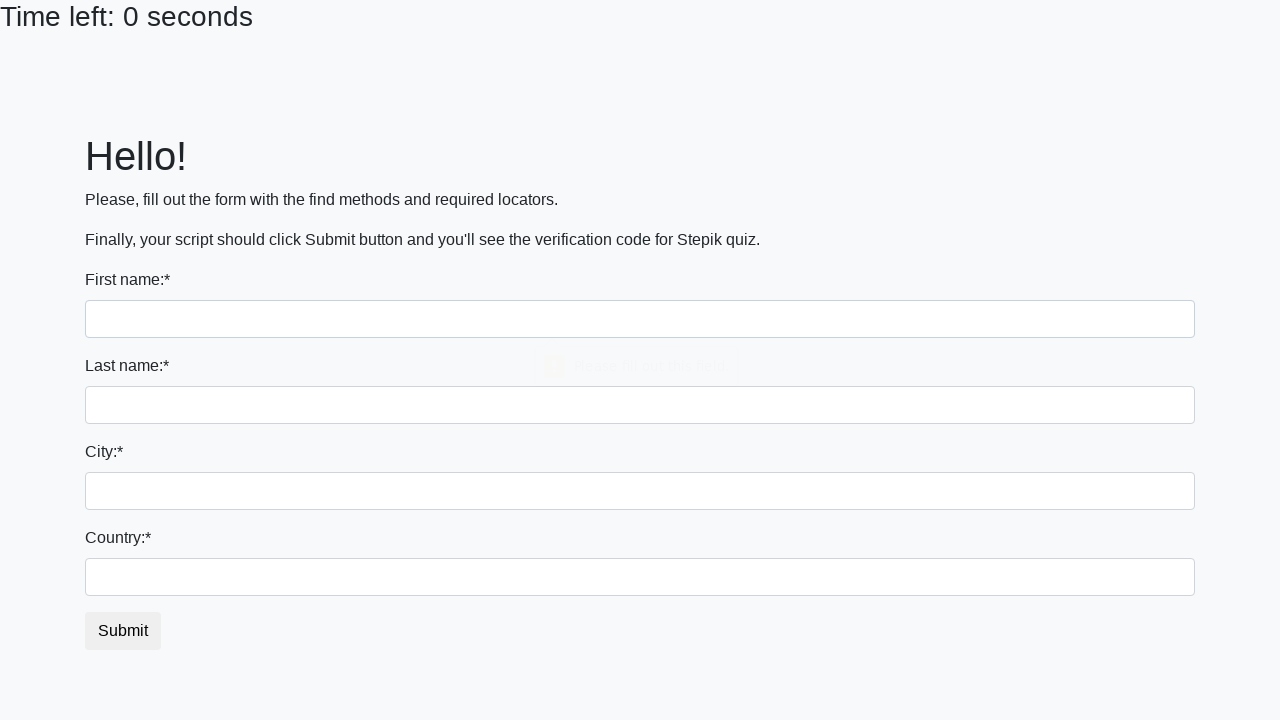

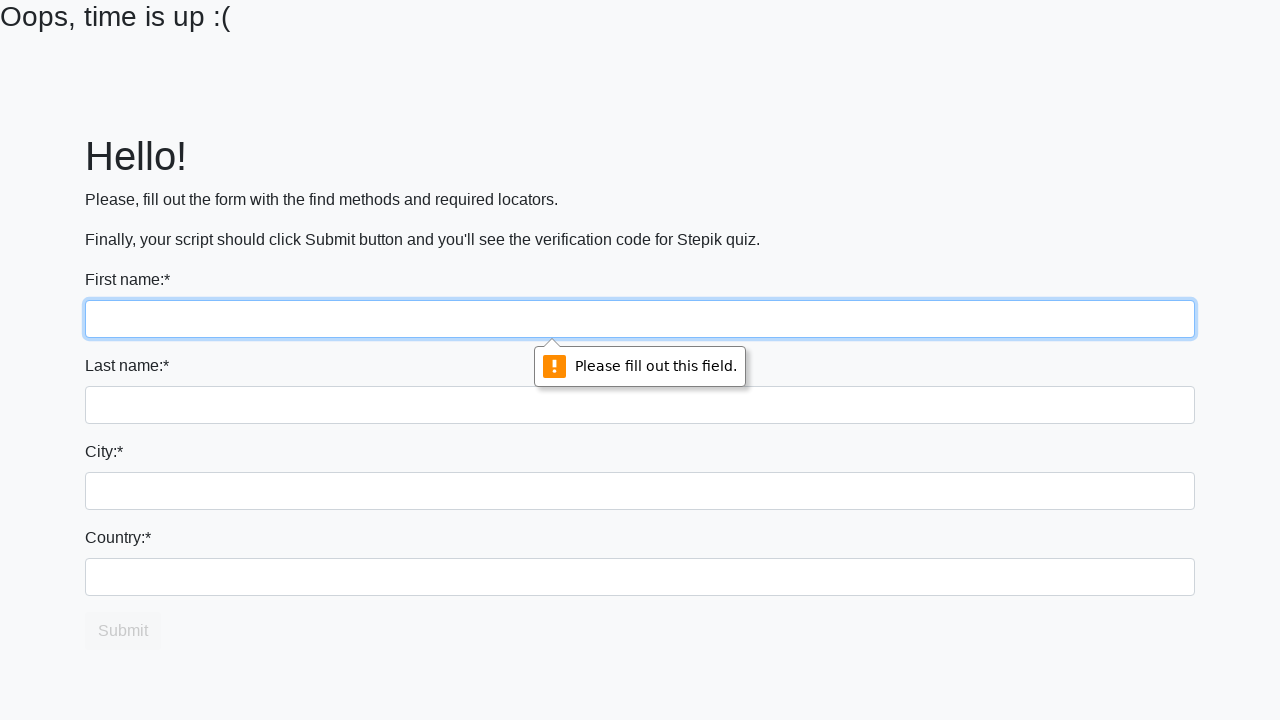